Tests keyboard input with modifier keys by typing uppercase text using Shift key

Starting URL: https://demo.aspnetawesome.com/TextBoxDemo

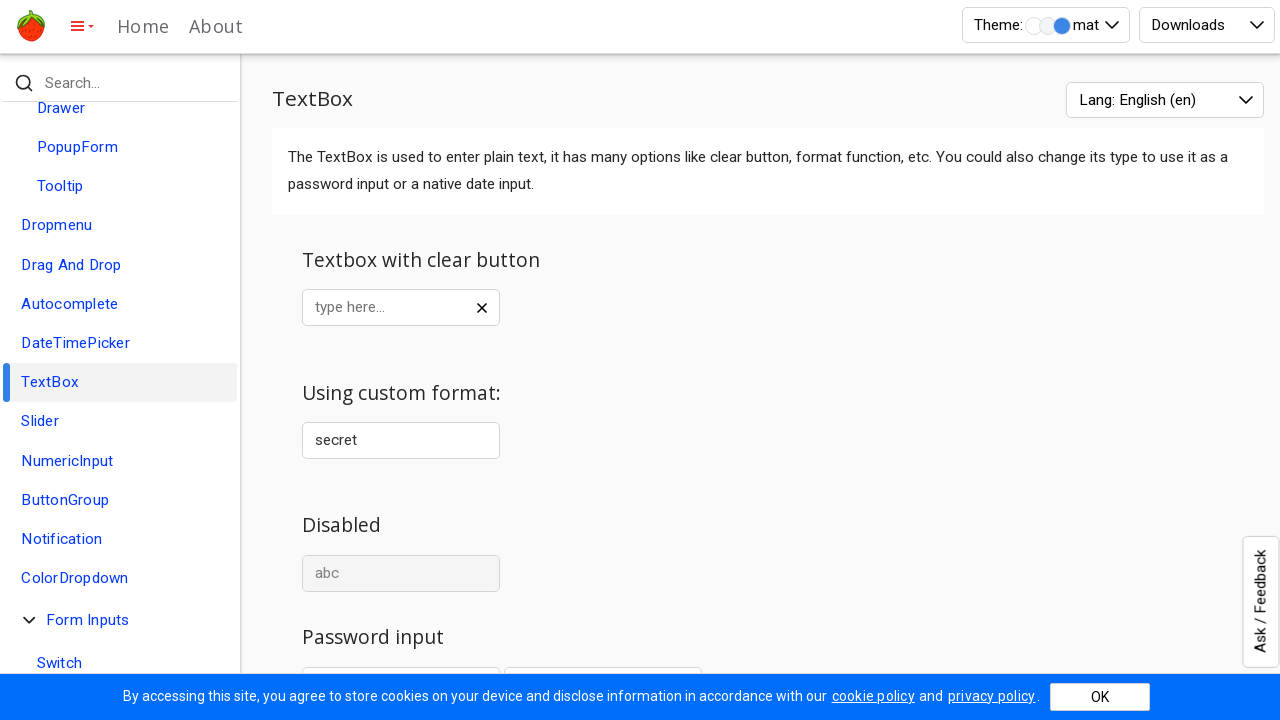

Located text box element with ID 'Name-awed'
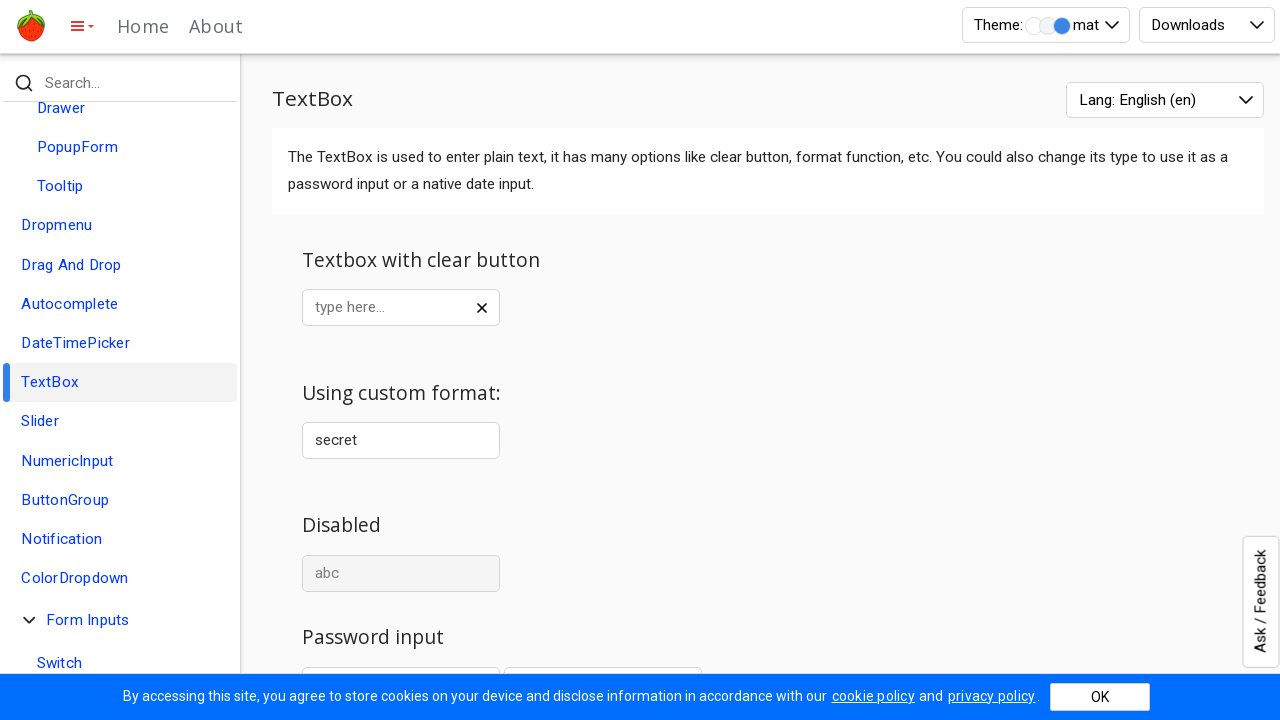

Pressed Shift+H to type uppercase 'H' on #Name-awed
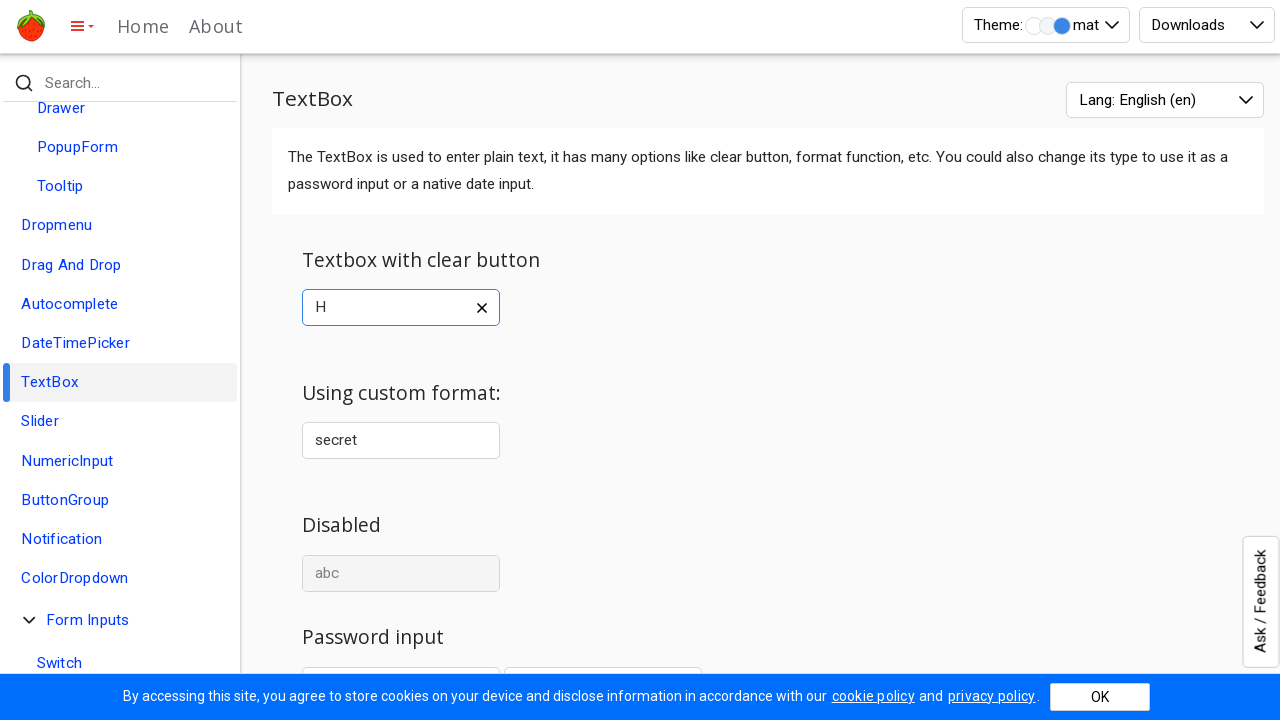

Pressed Shift+E to type uppercase 'E' on #Name-awed
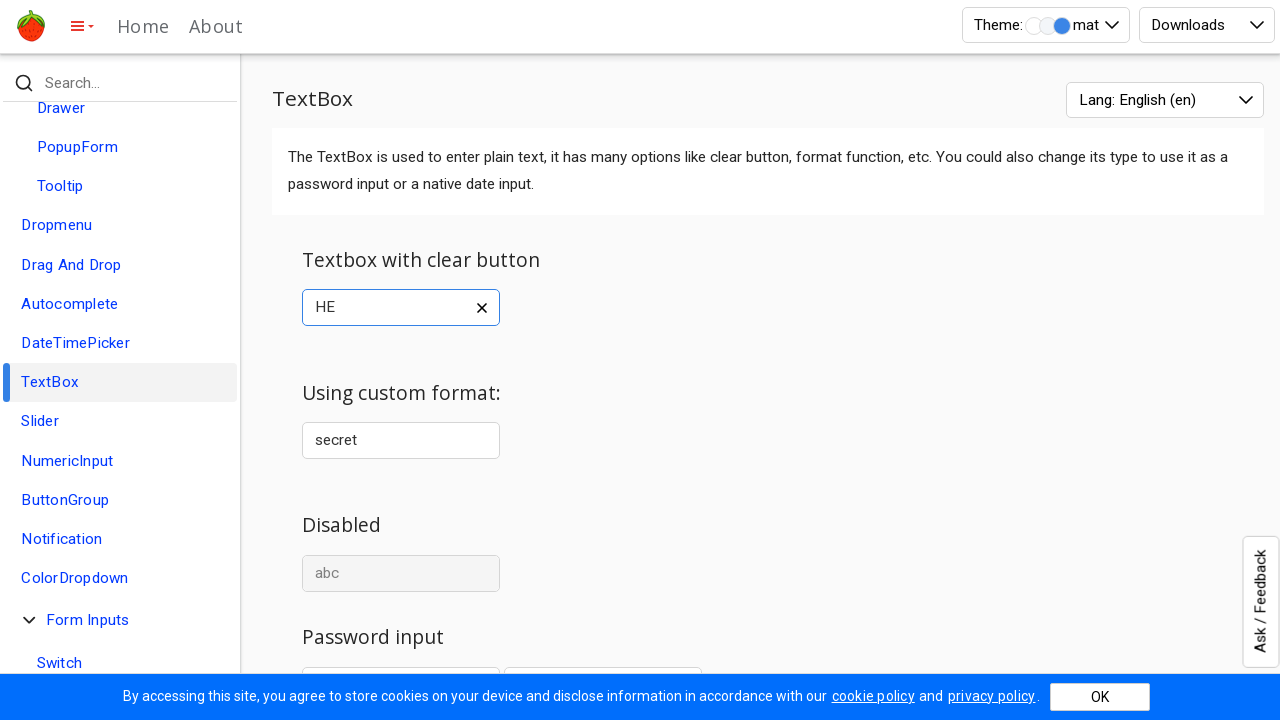

Pressed Shift+L to type uppercase 'L' on #Name-awed
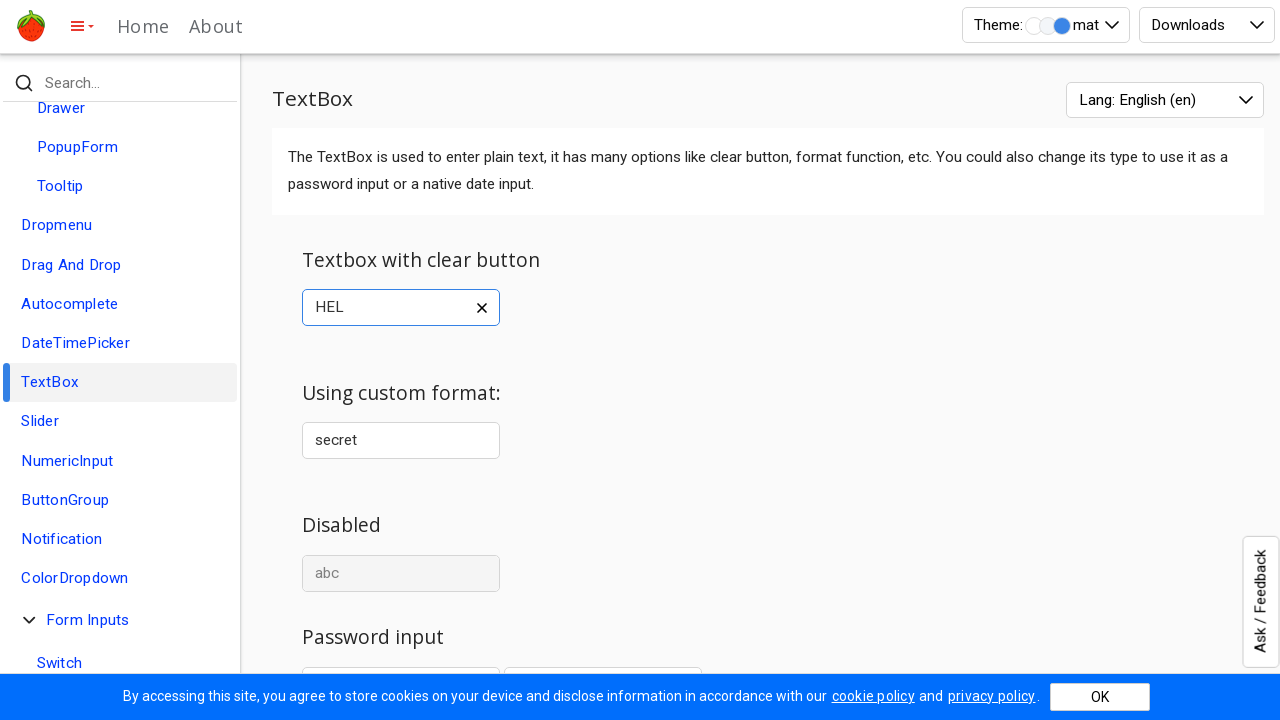

Pressed Shift+L to type uppercase 'L' on #Name-awed
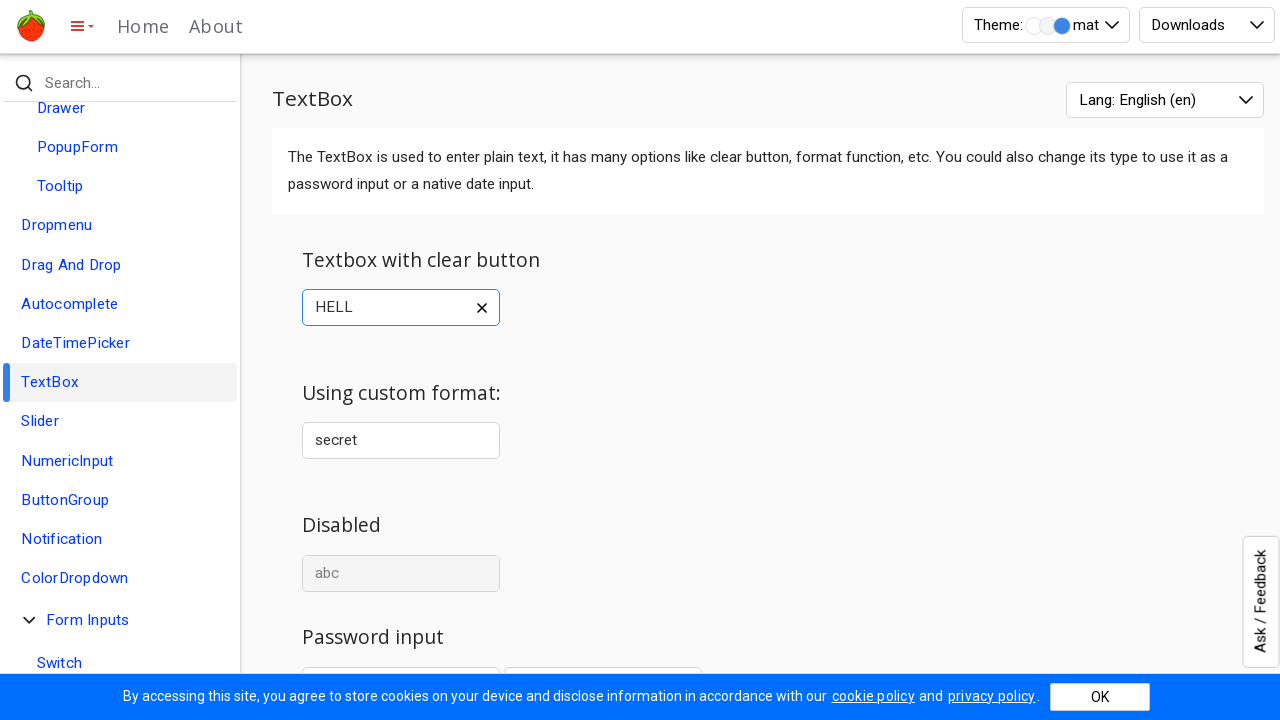

Pressed Shift+O to type uppercase 'O' on #Name-awed
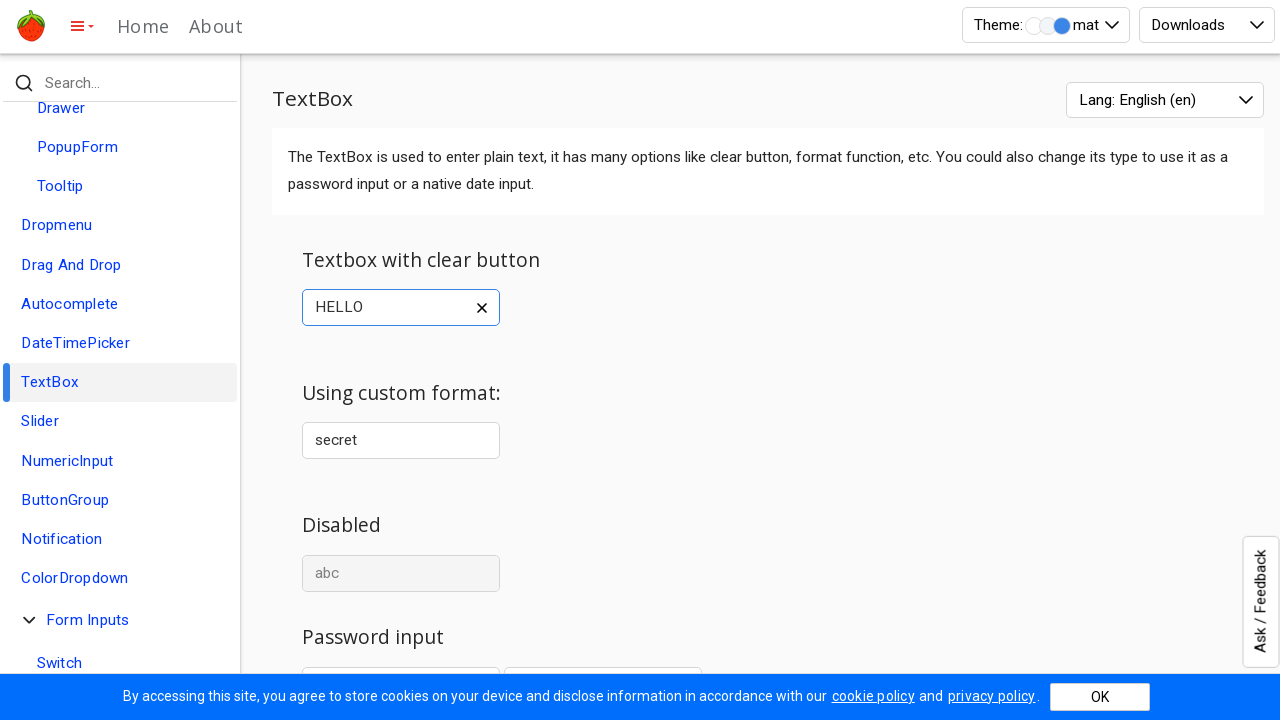

Typed a space character on #Name-awed
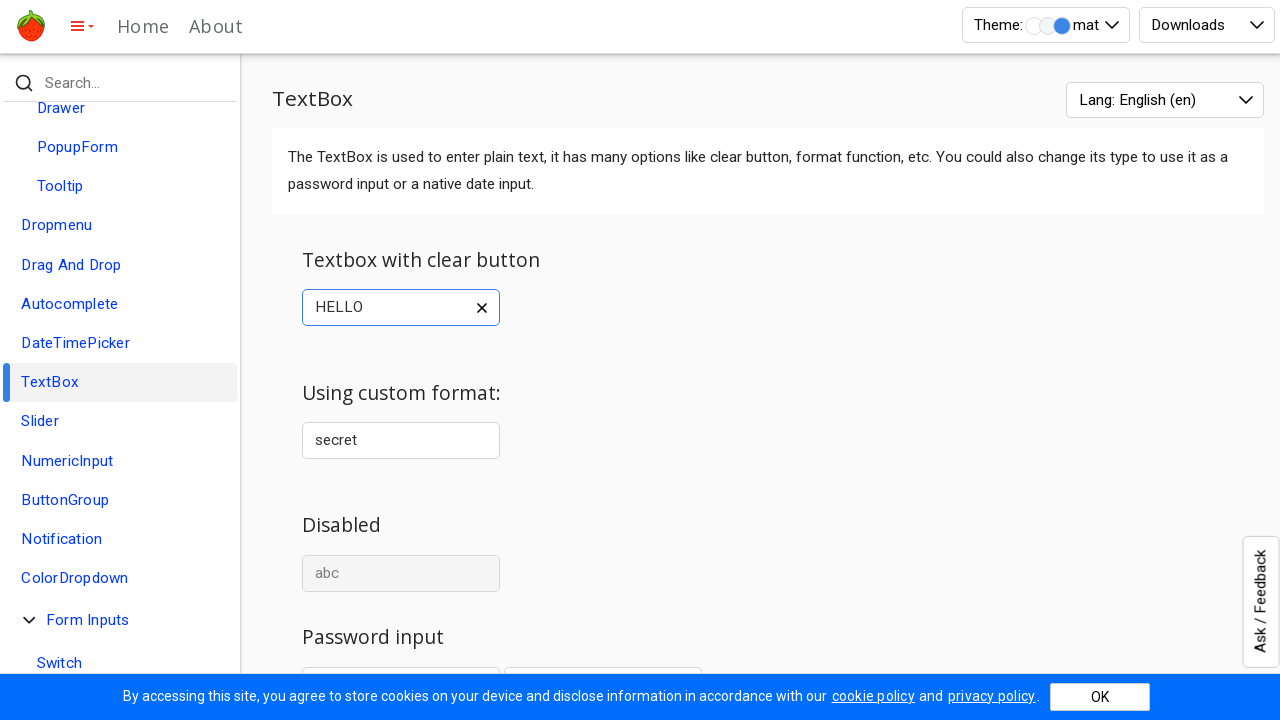

Pressed Shift+W to type uppercase 'W' on #Name-awed
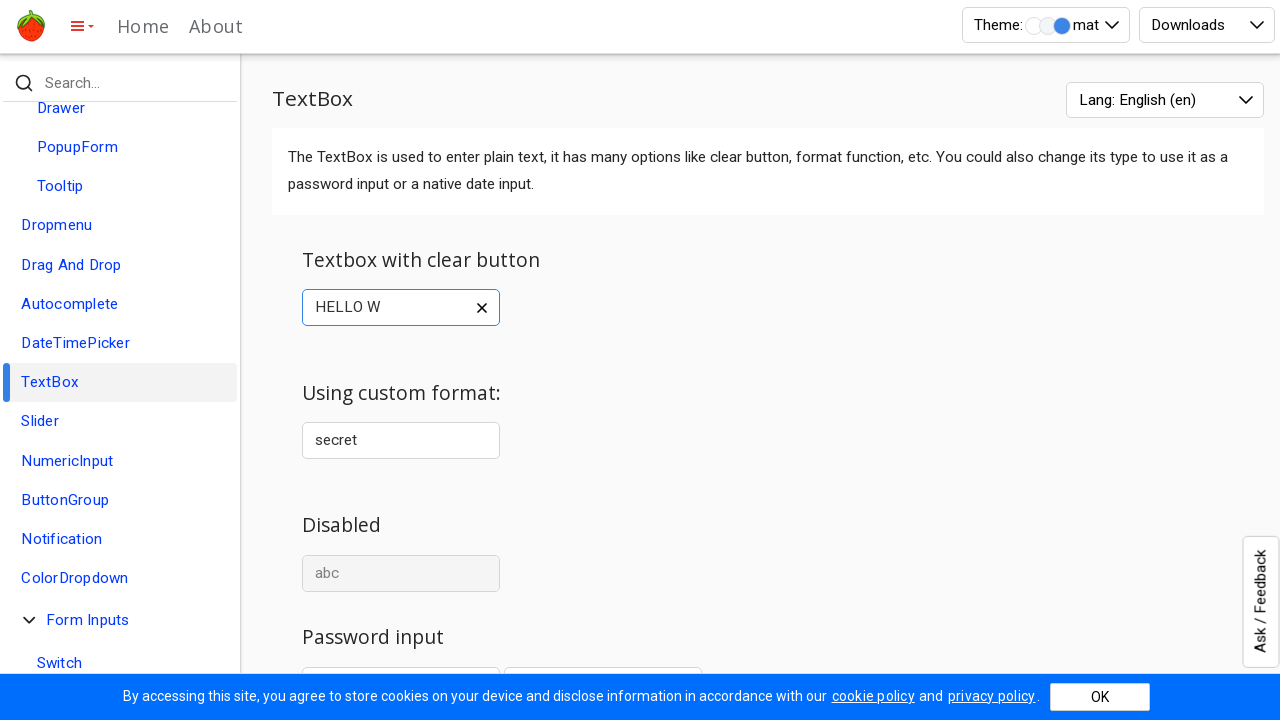

Pressed Shift+O to type uppercase 'O' on #Name-awed
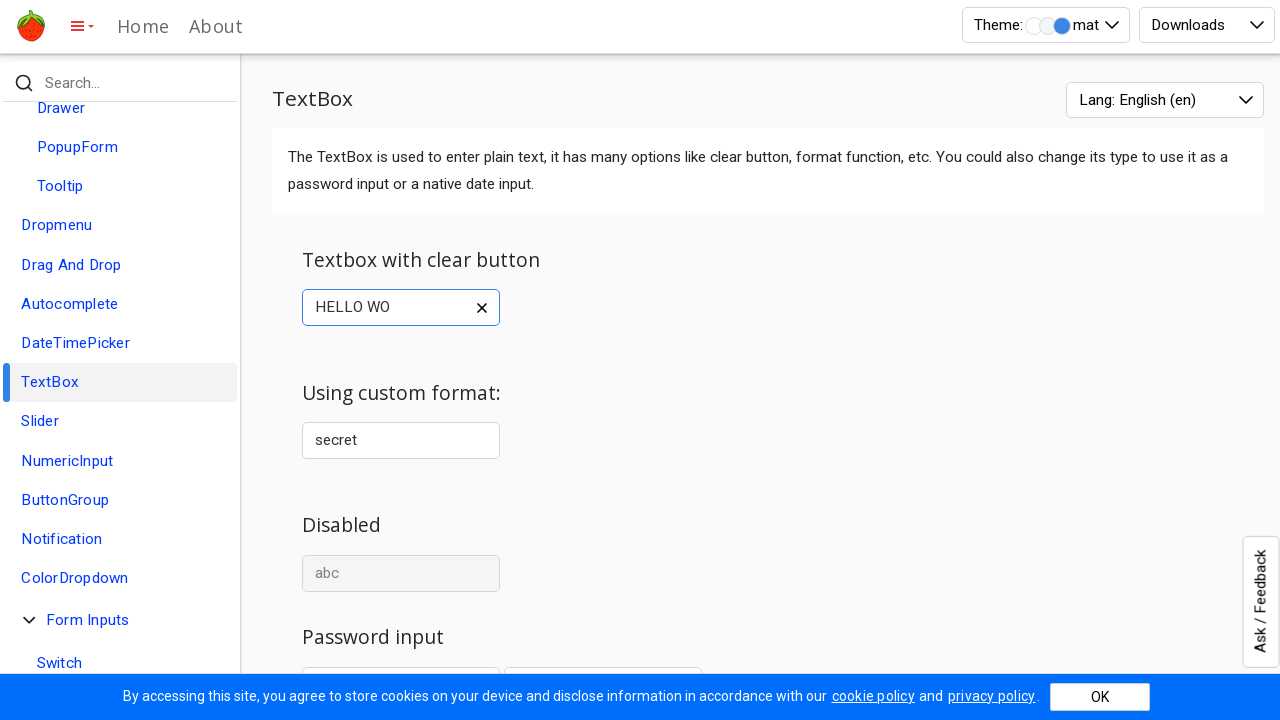

Pressed Shift+R to type uppercase 'R' on #Name-awed
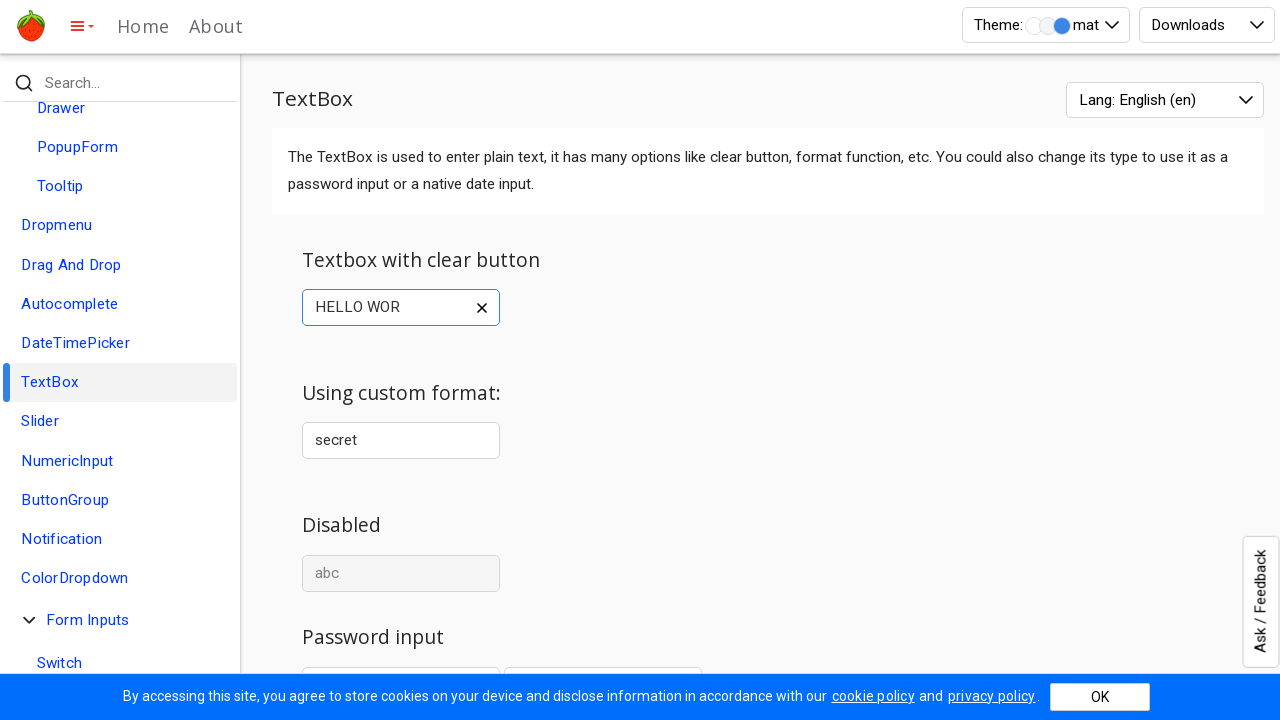

Pressed Shift+L to type uppercase 'L' on #Name-awed
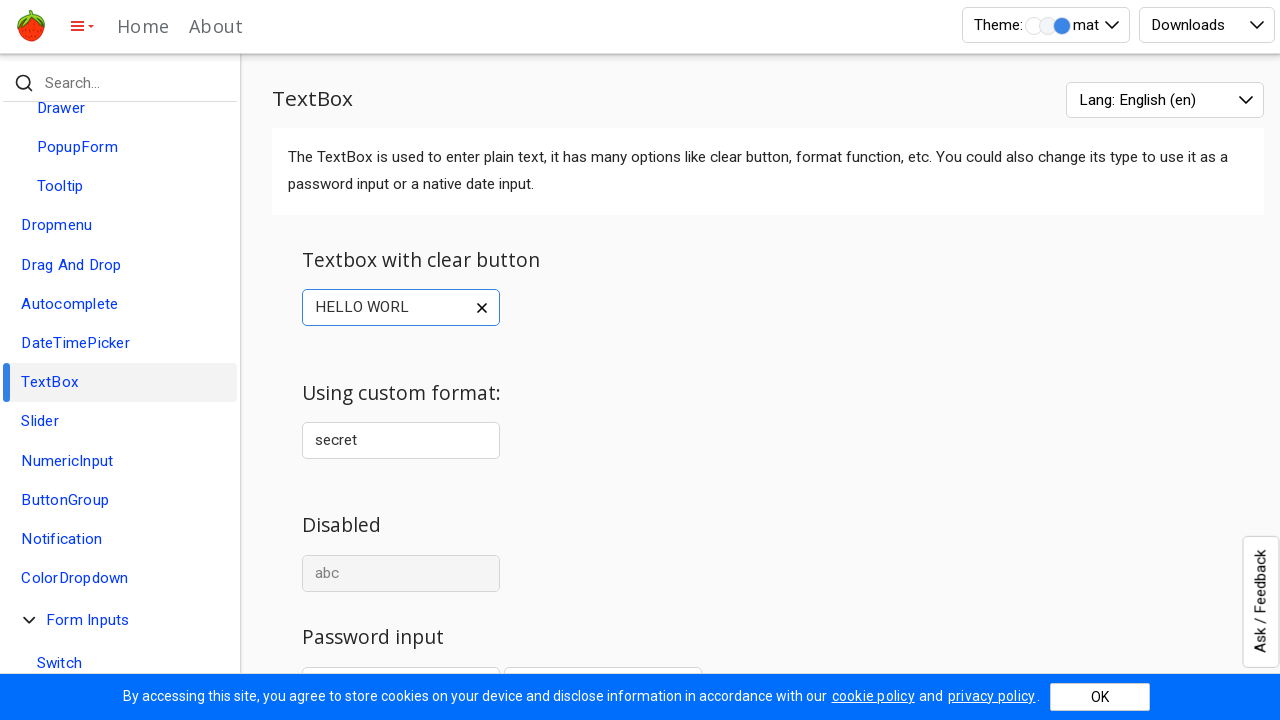

Pressed Shift+D to type uppercase 'D' on #Name-awed
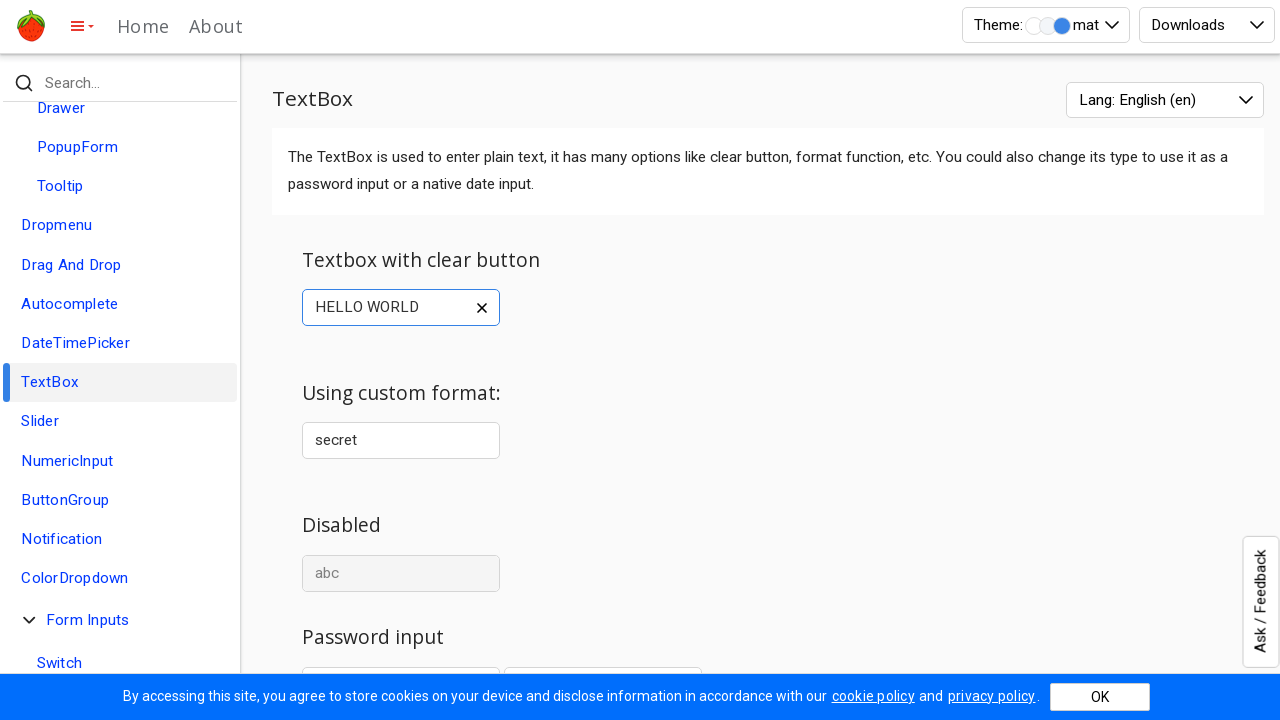

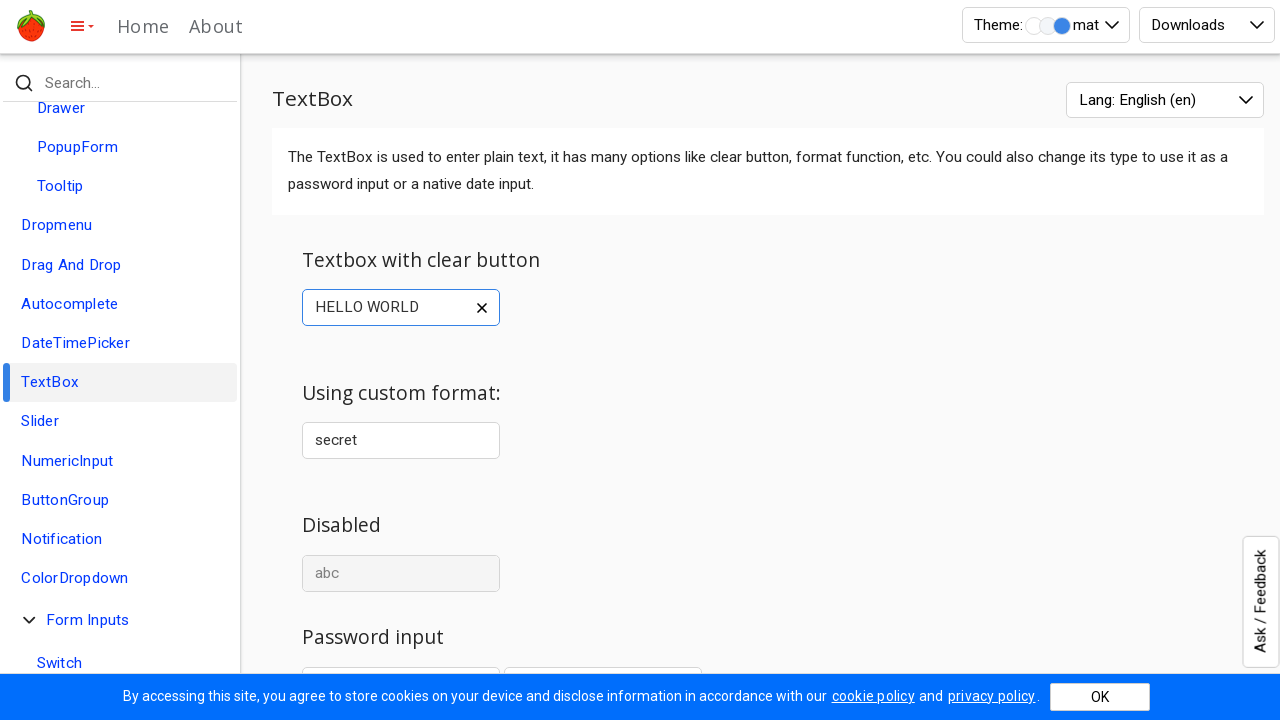